Navigates to the Formula 1 World Constructors Championship standings page and verifies the results table with team data is displayed

Starting URL: https://www.formula1.com/en/results/2025/team

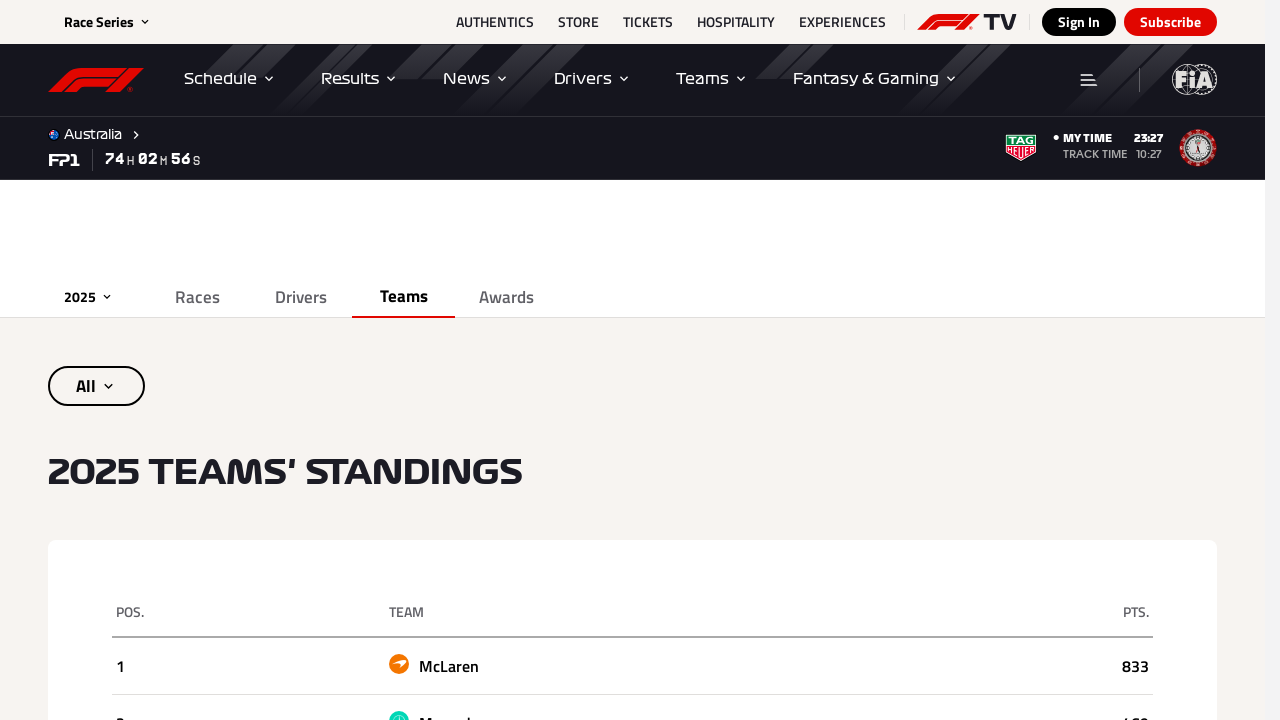

Navigated to Formula 1 World Constructors Championship standings page
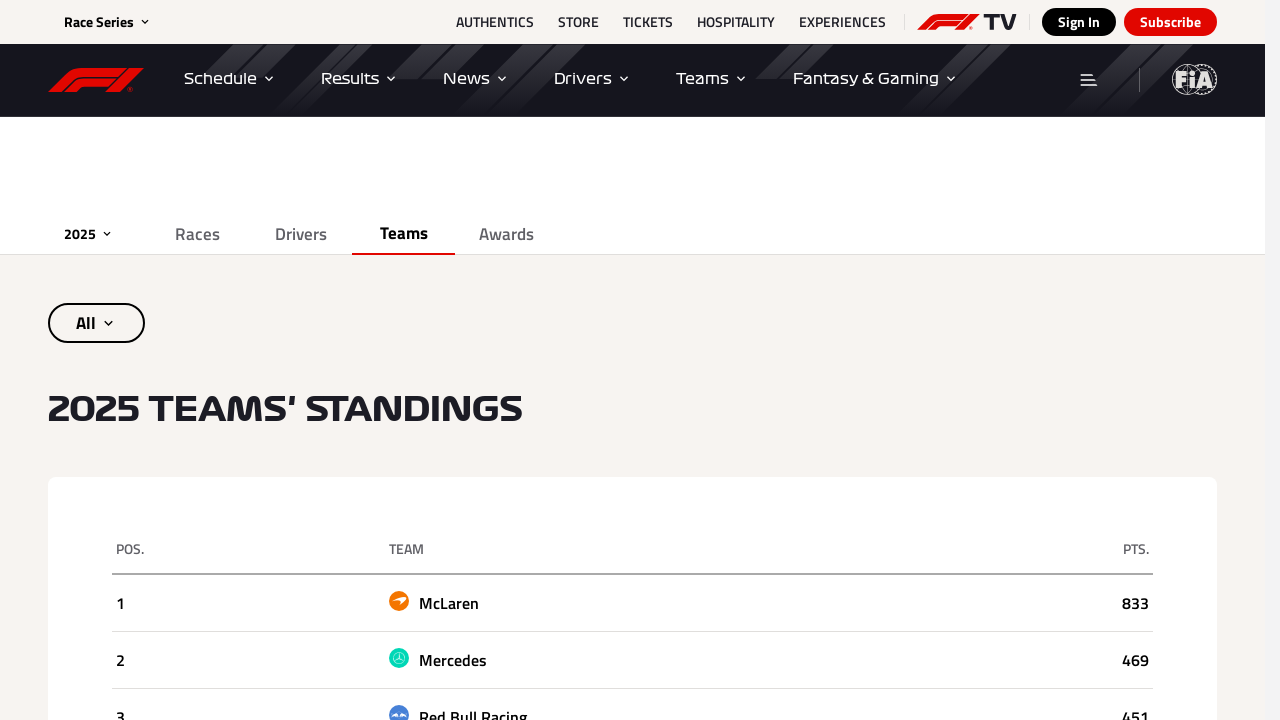

Waited for constructors championship results table to load and become visible
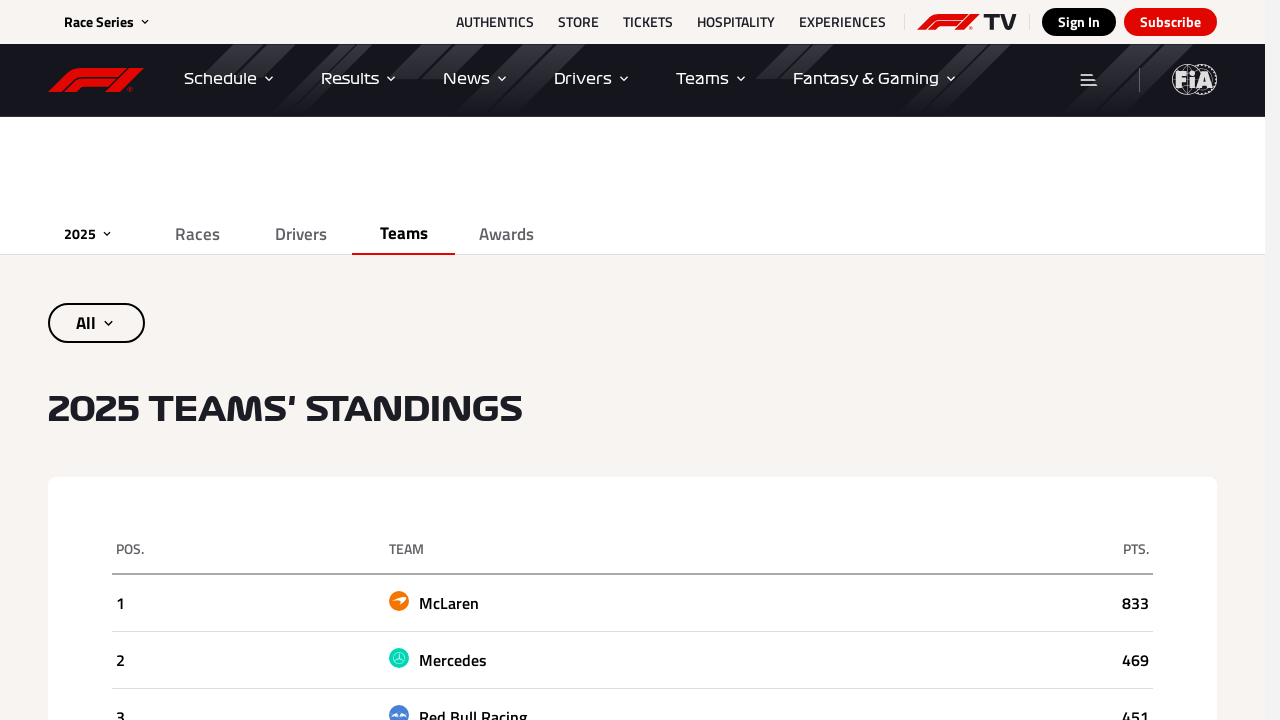

Located all table rows containing team data
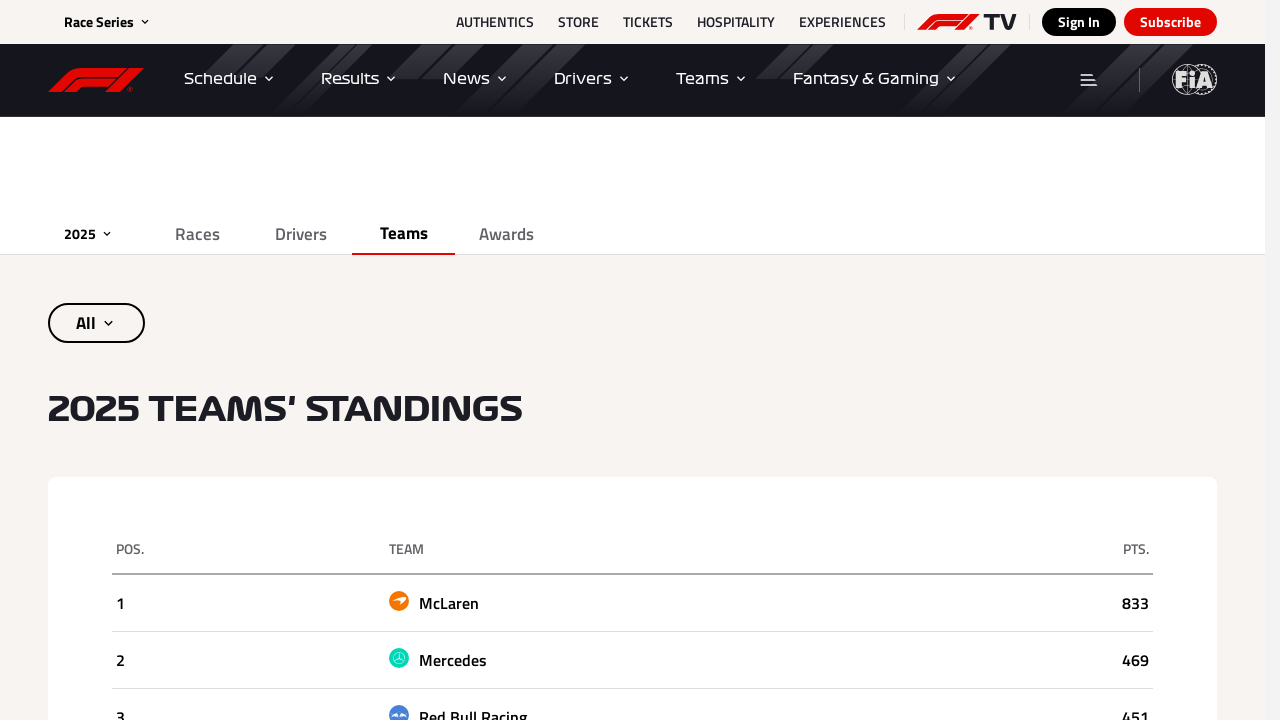

Verified first table row with team data is visible
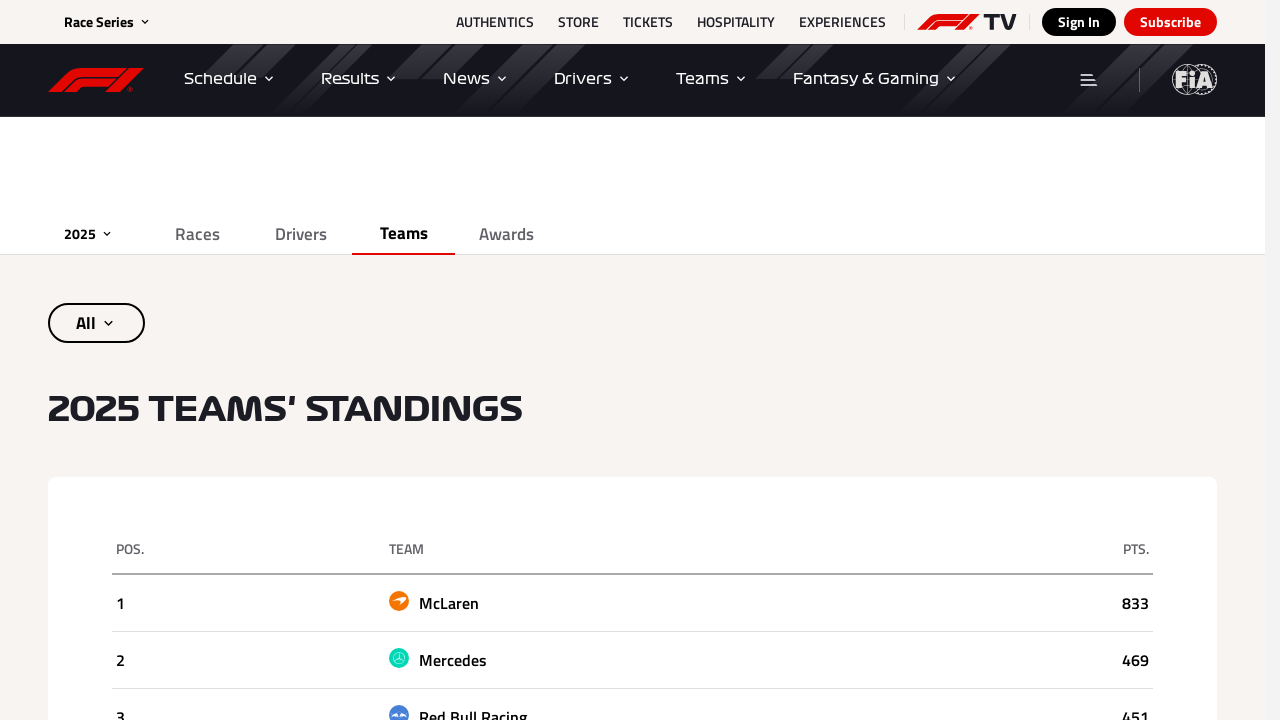

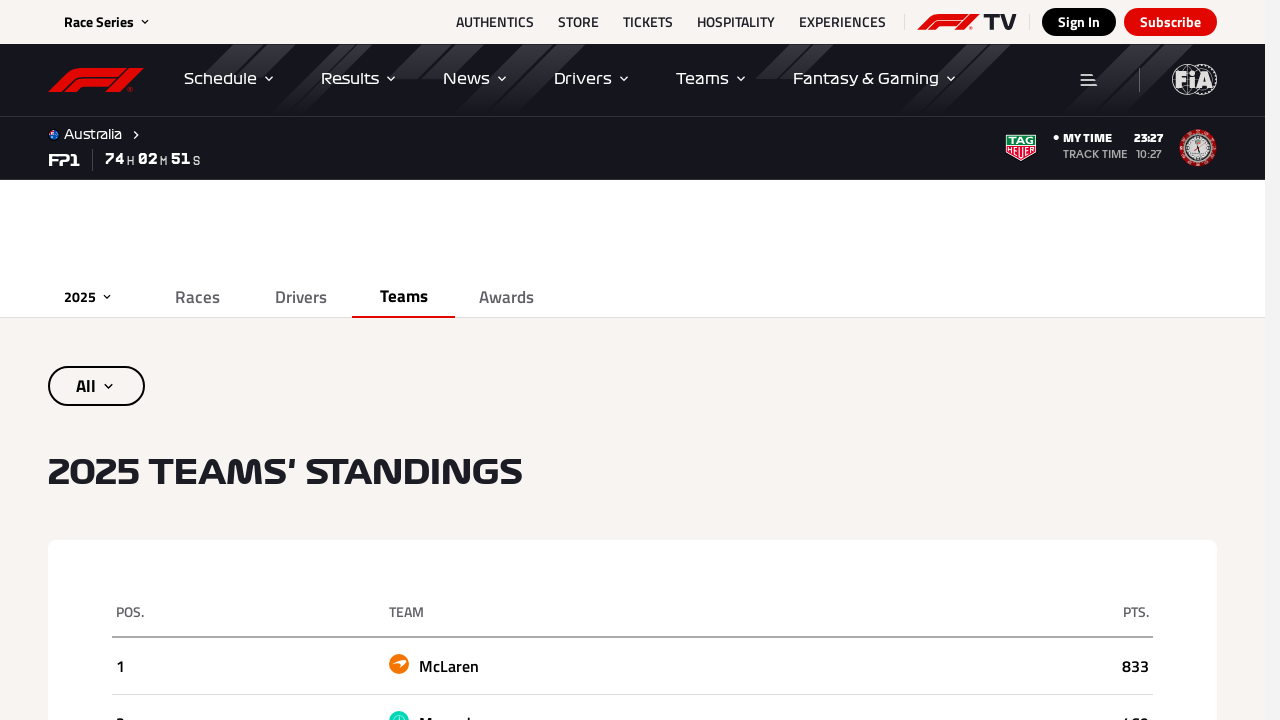